Tests a form that requires selecting the sum of two displayed numbers from a dropdown menu

Starting URL: http://suninjuly.github.io/selects1.html

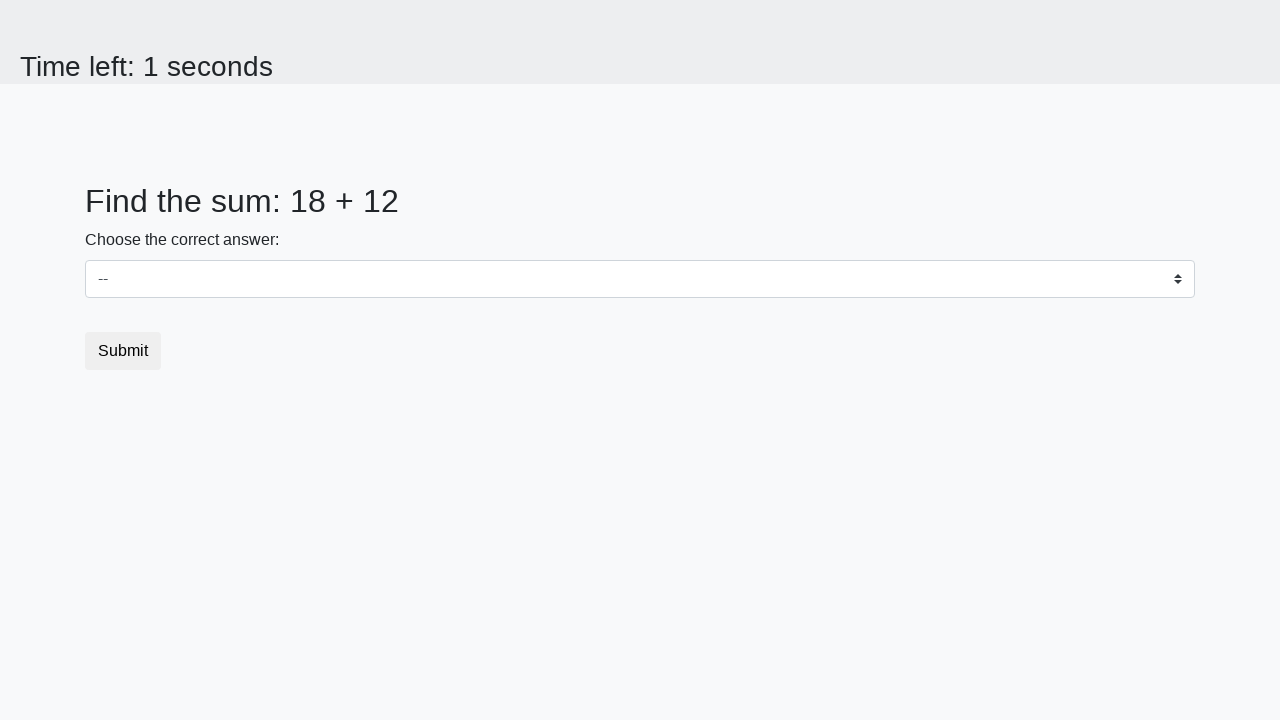

Retrieved first number from the page
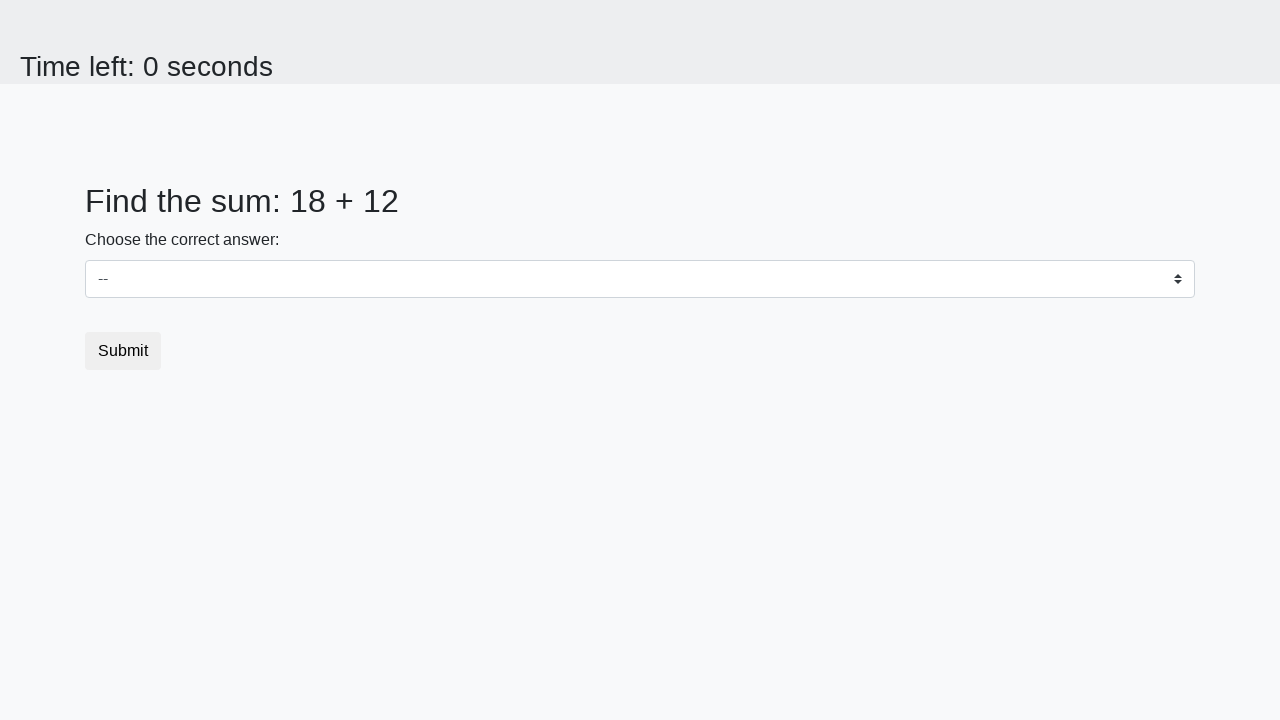

Retrieved second number from the page
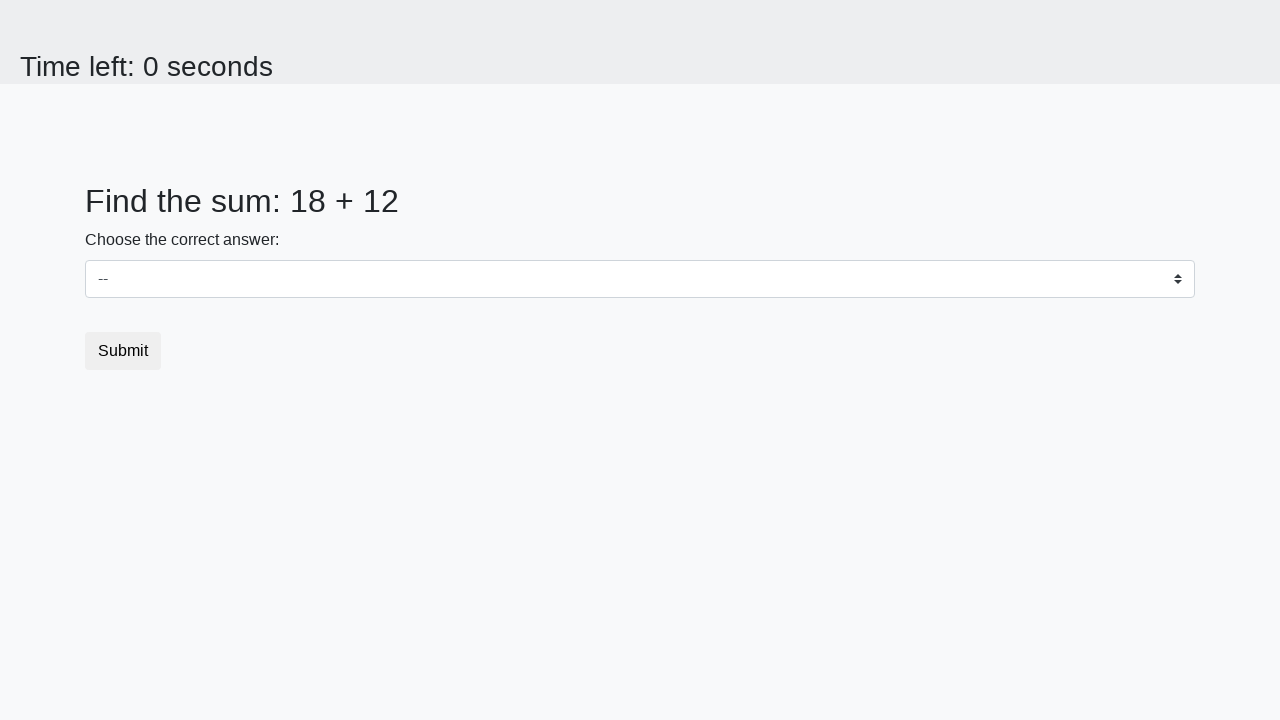

Calculated sum of the two numbers: 30
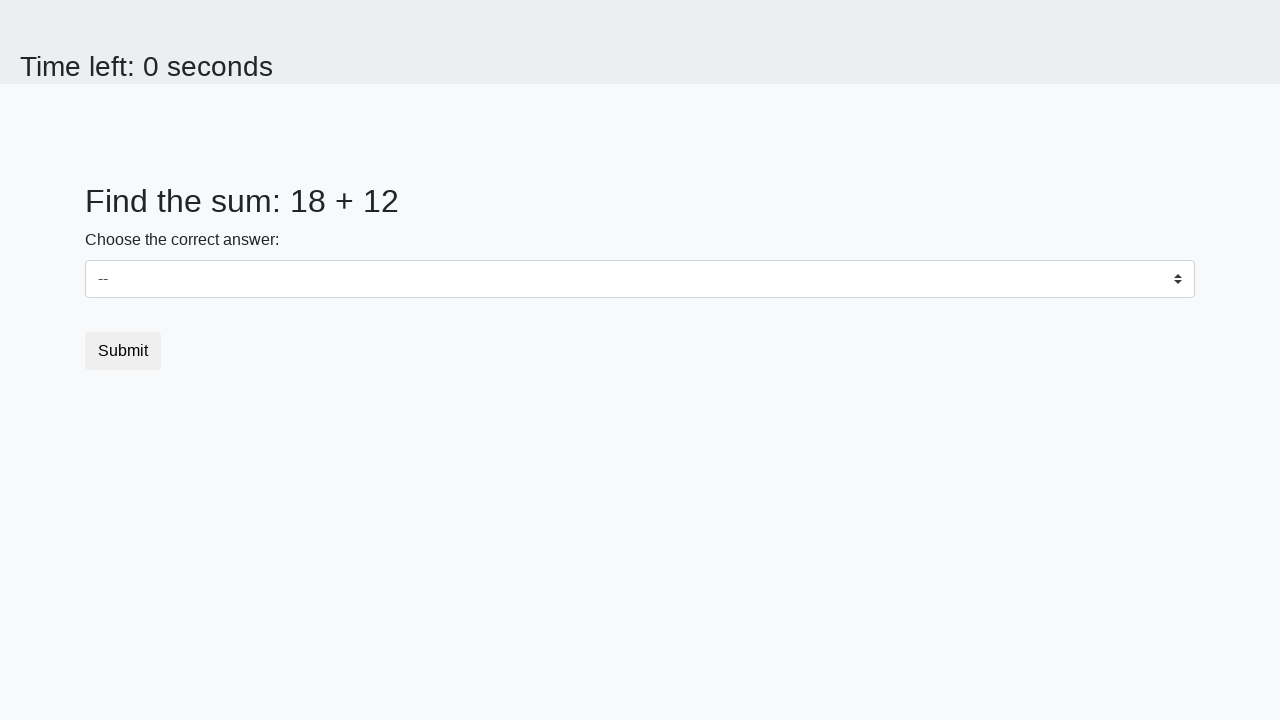

Selected 30 from the dropdown menu on select
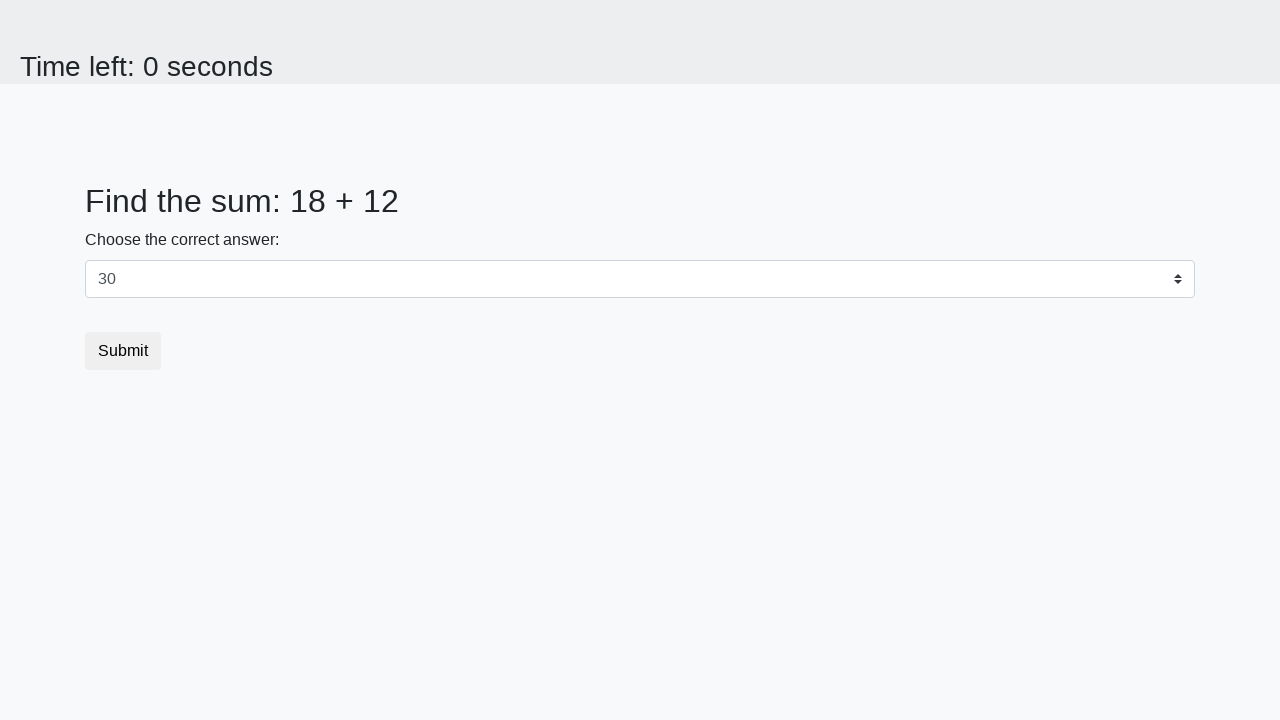

Clicked the submit button at (123, 351) on button.btn
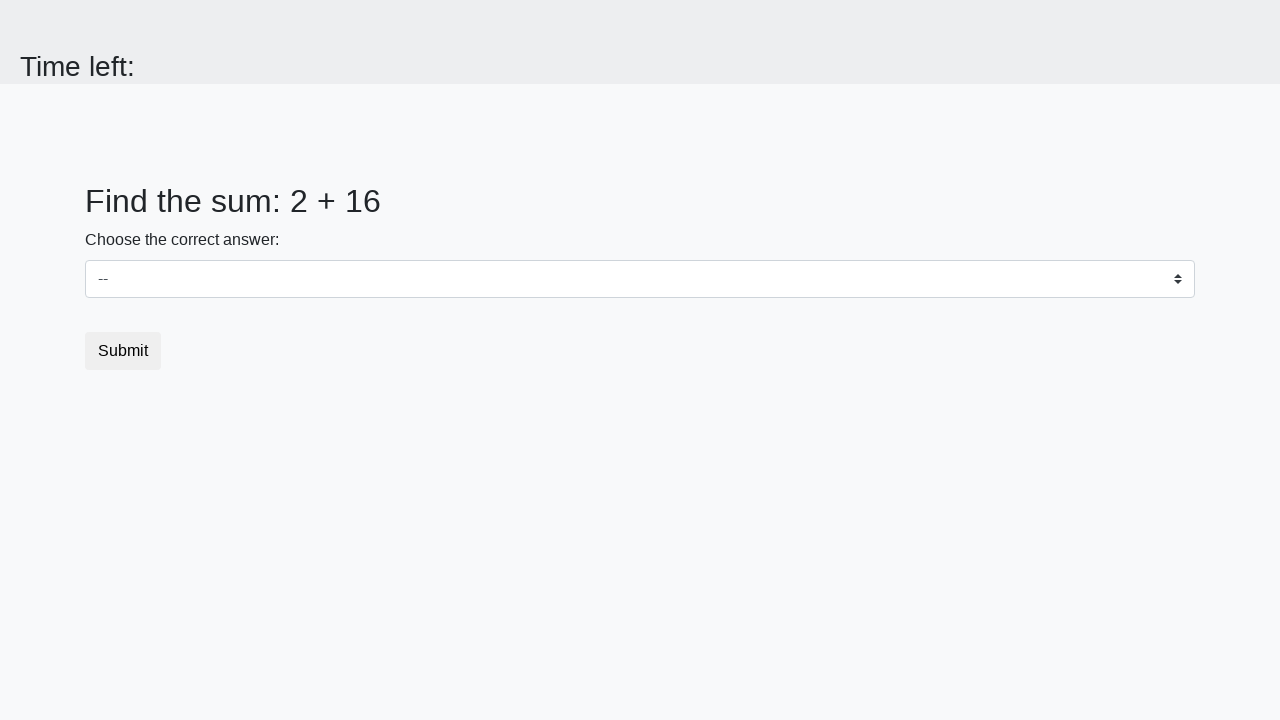

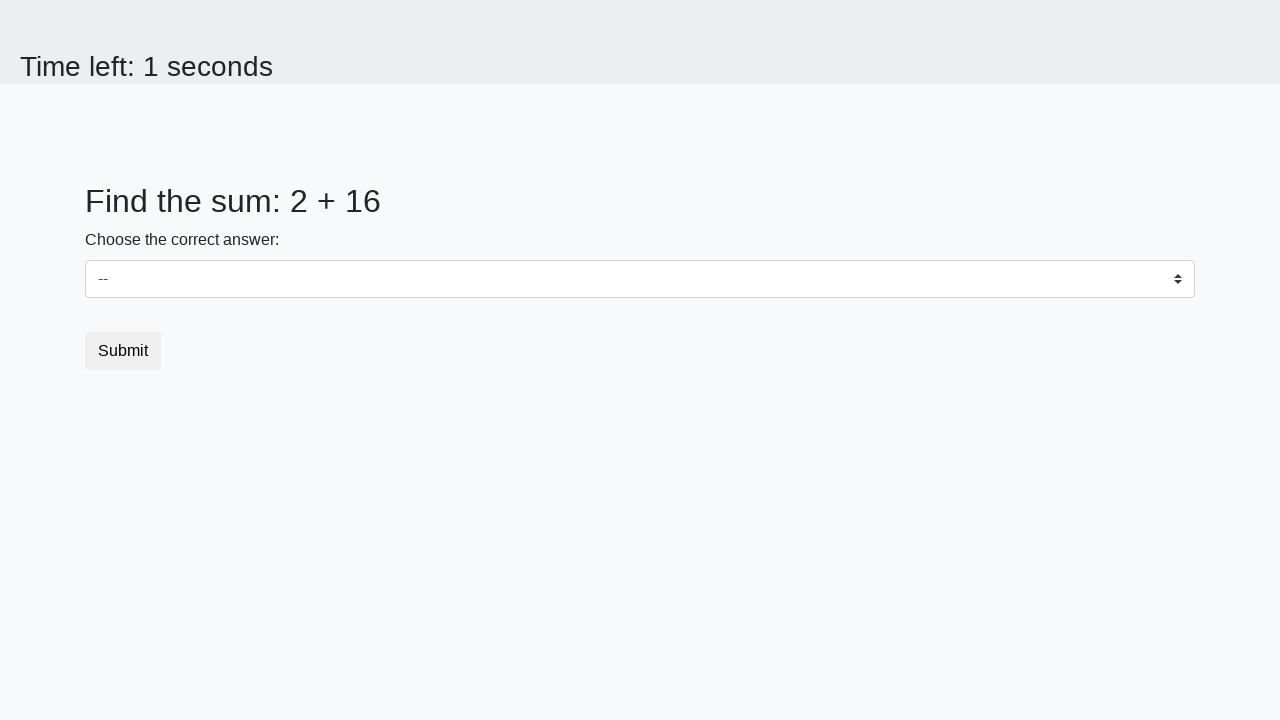